Tests dynamic content loading by clicking a start button and waiting for "Hello World!" text to appear with adequate timeout.

Starting URL: http://the-internet.herokuapp.com/dynamic_loading/2

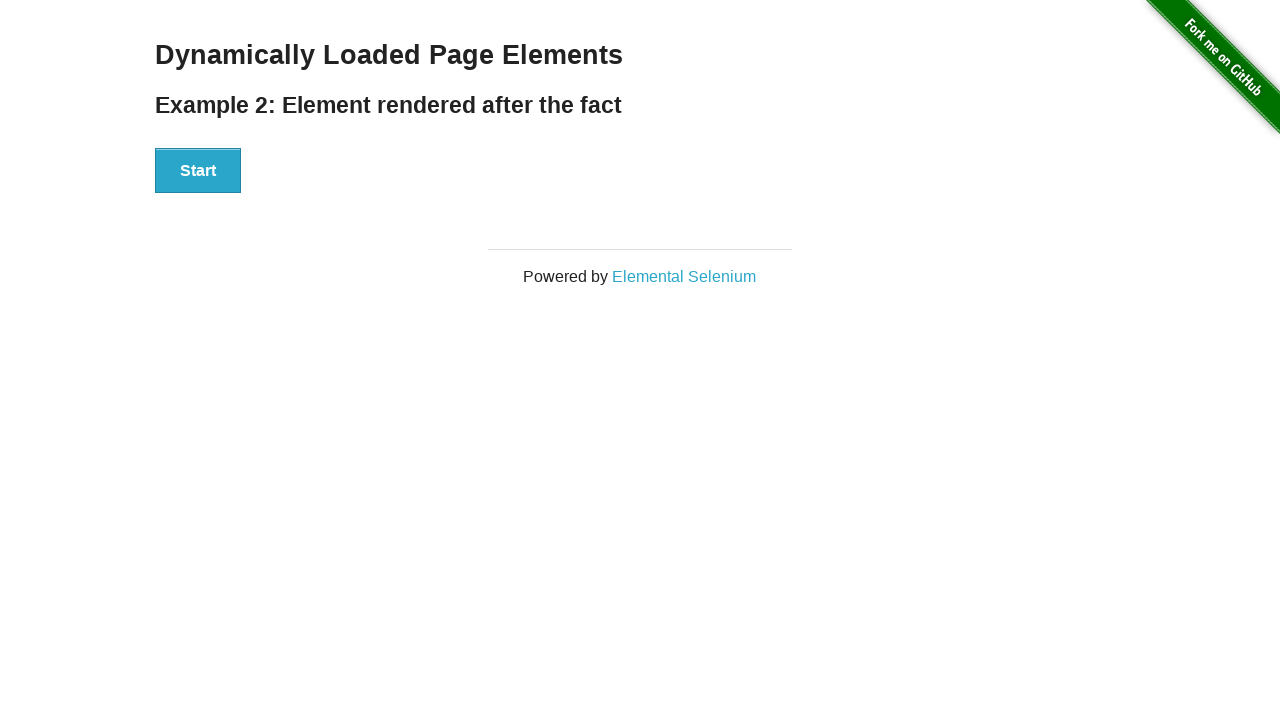

Clicked the start button to initiate dynamic content loading at (198, 171) on xpath=//*[@id='start']/button
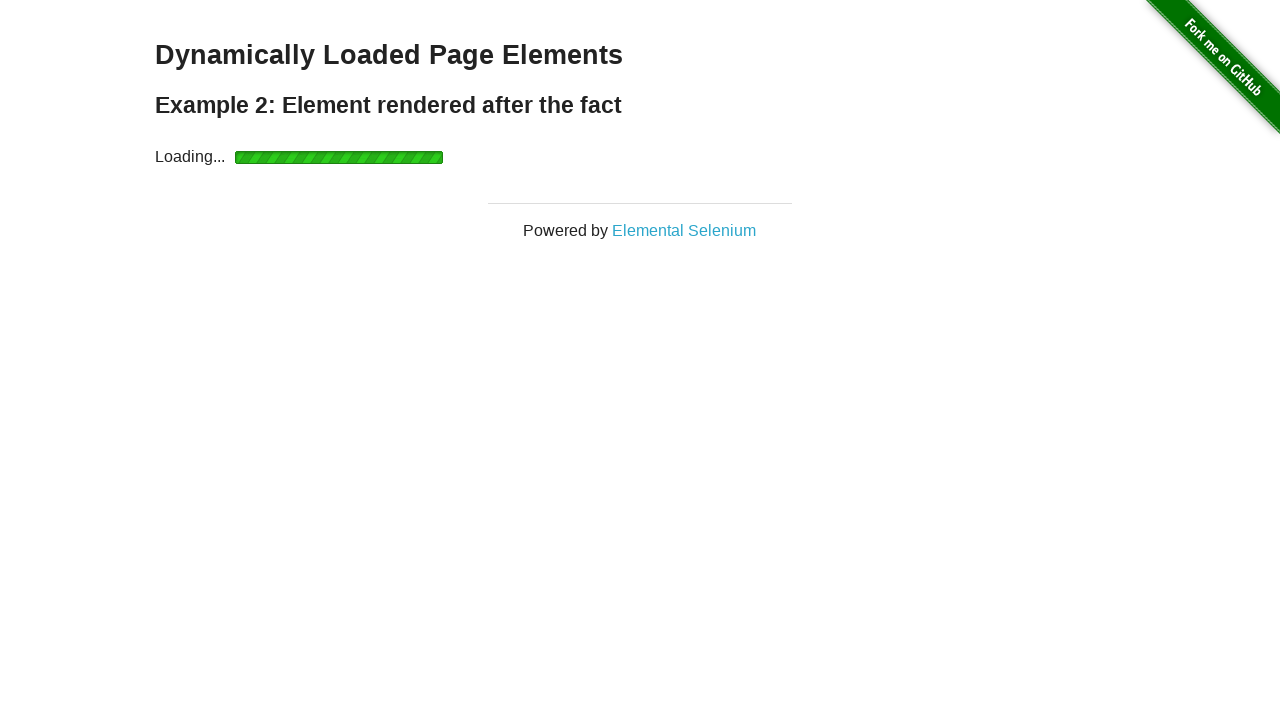

Waited for 'Hello World!' text to appear (10 second timeout)
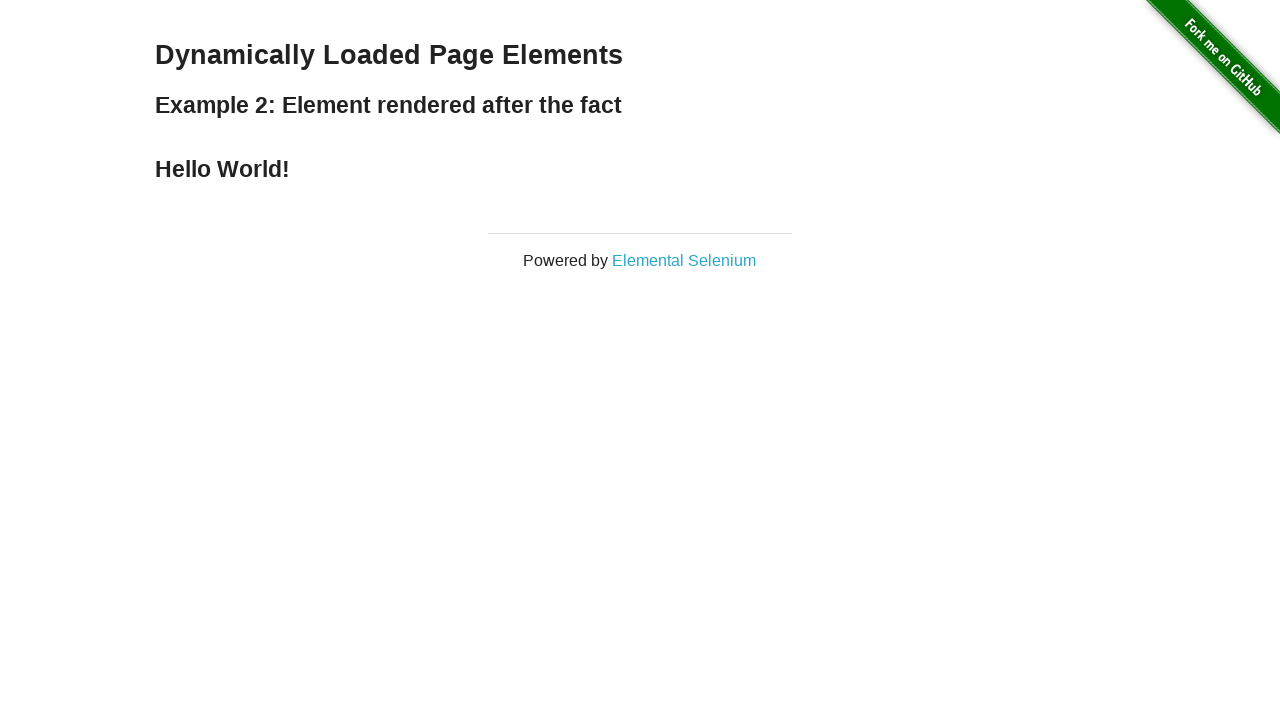

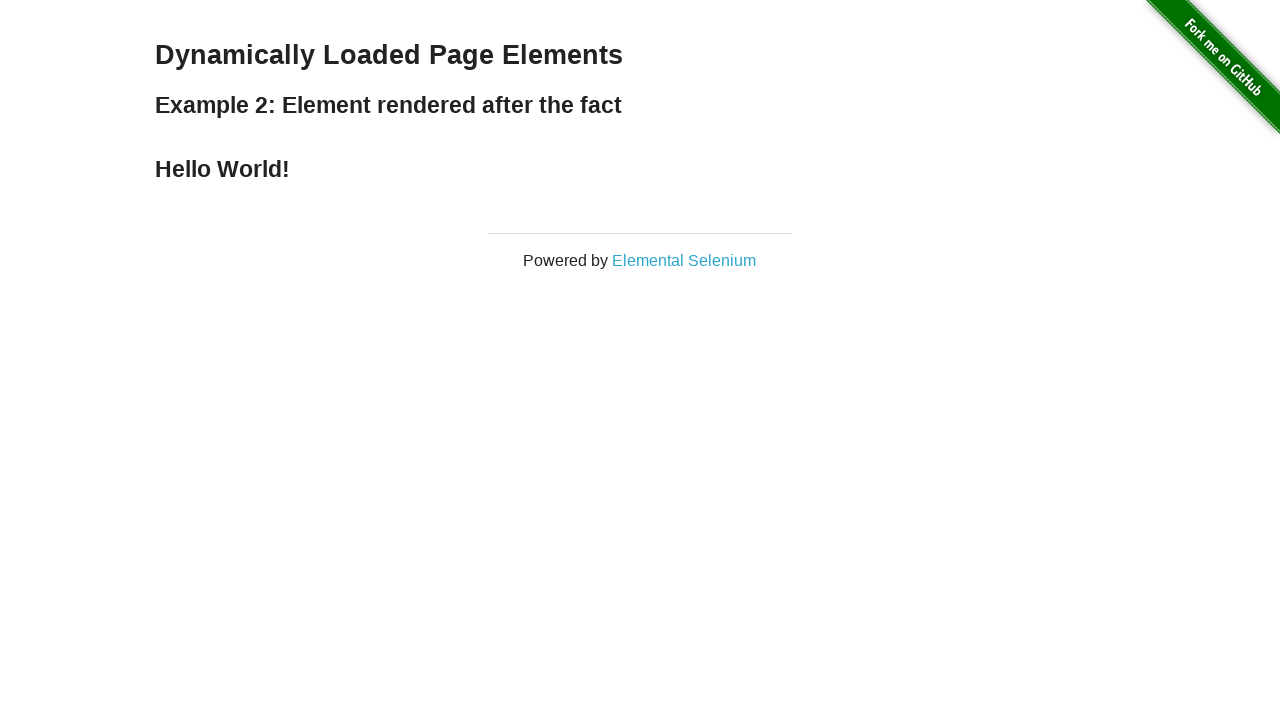